Tests dynamic dropdown for passenger selection by increasing the number of adults, children, and infants

Starting URL: https://rahulshettyacademy.com/dropdownsPractise/

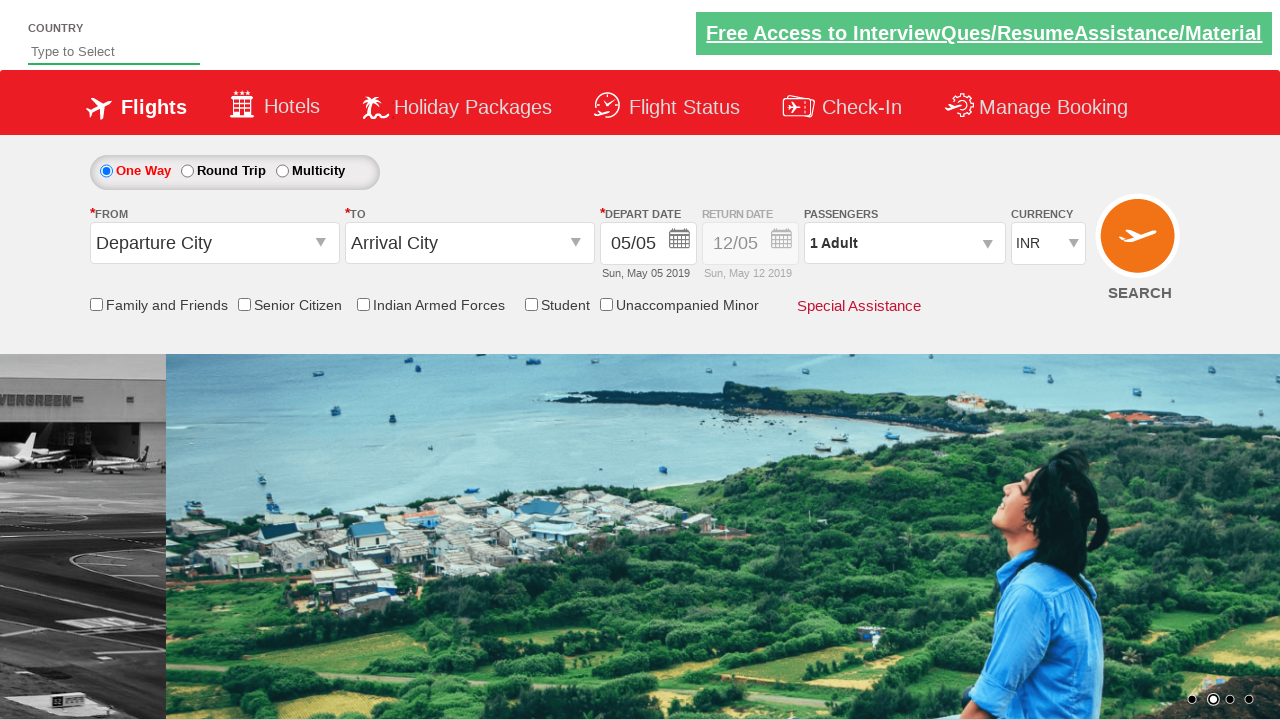

Navigated to flight booking page
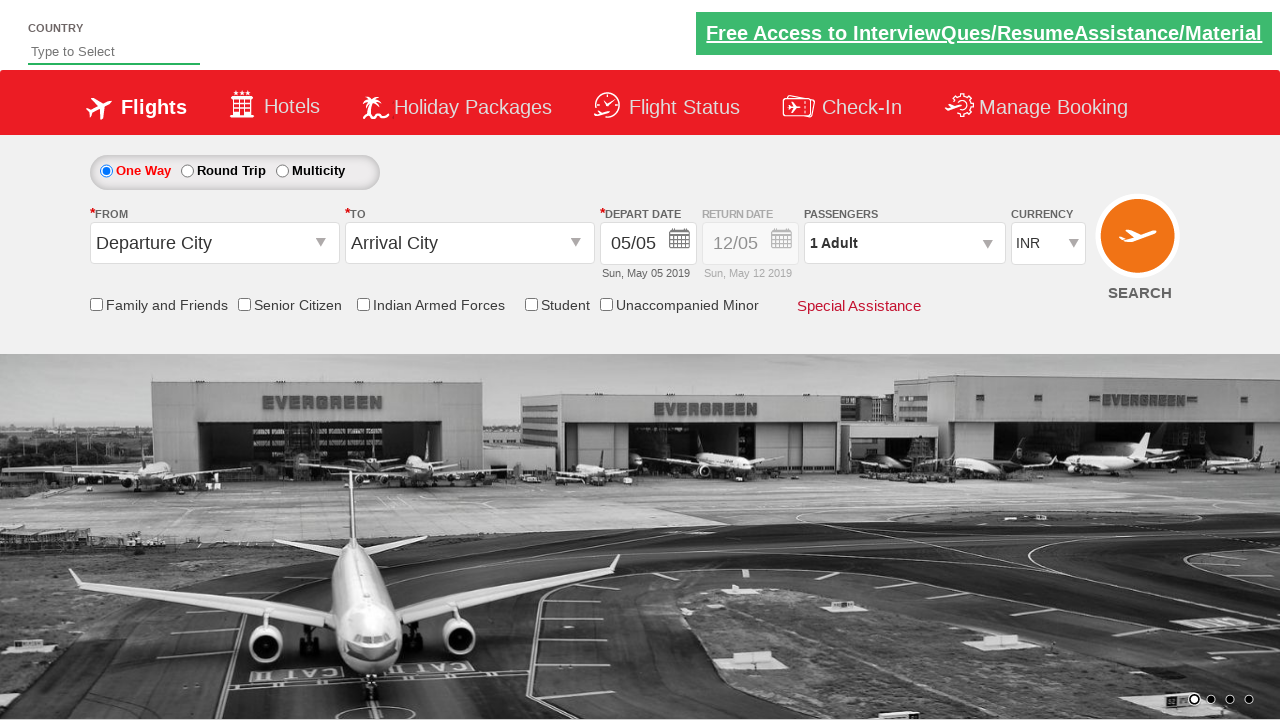

Clicked on passenger info dropdown to open dynamic dropdown at (904, 243) on #divpaxinfo
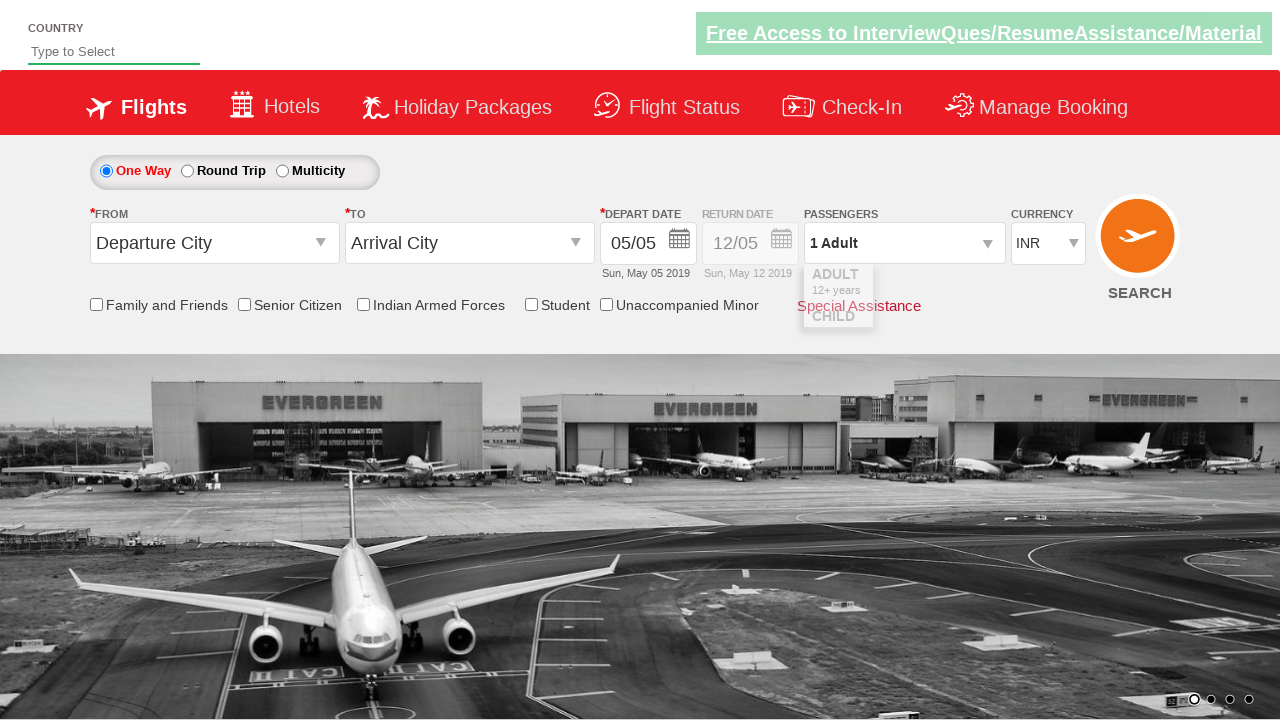

Increased adult count (click 1 of 5) at (982, 288) on #hrefIncAdt
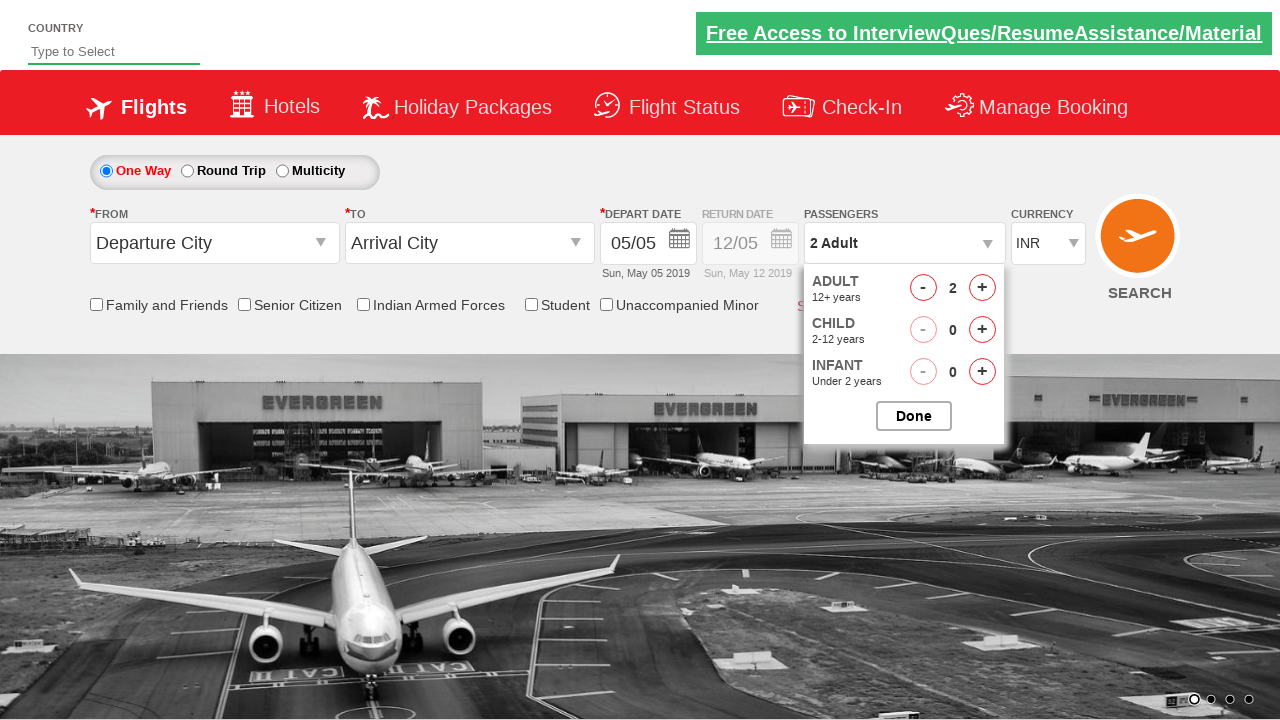

Increased adult count (click 2 of 5) at (982, 288) on #hrefIncAdt
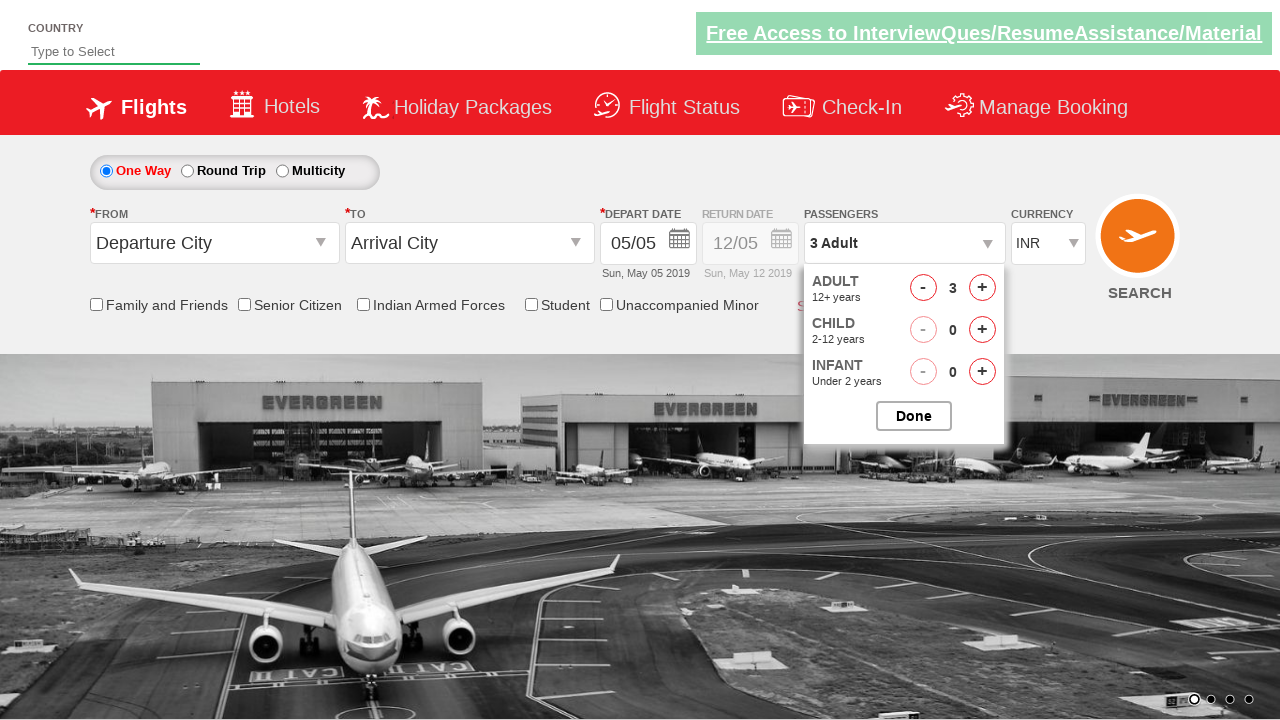

Increased adult count (click 3 of 5) at (982, 288) on #hrefIncAdt
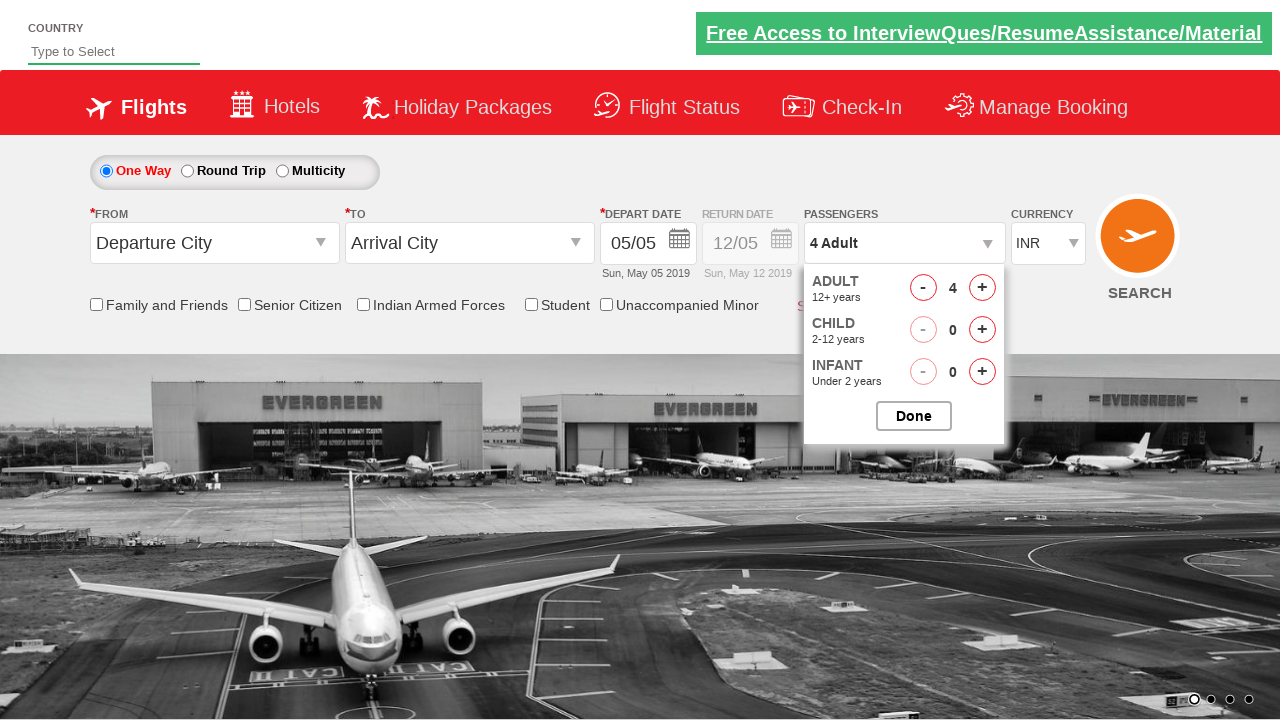

Increased adult count (click 4 of 5) at (982, 288) on #hrefIncAdt
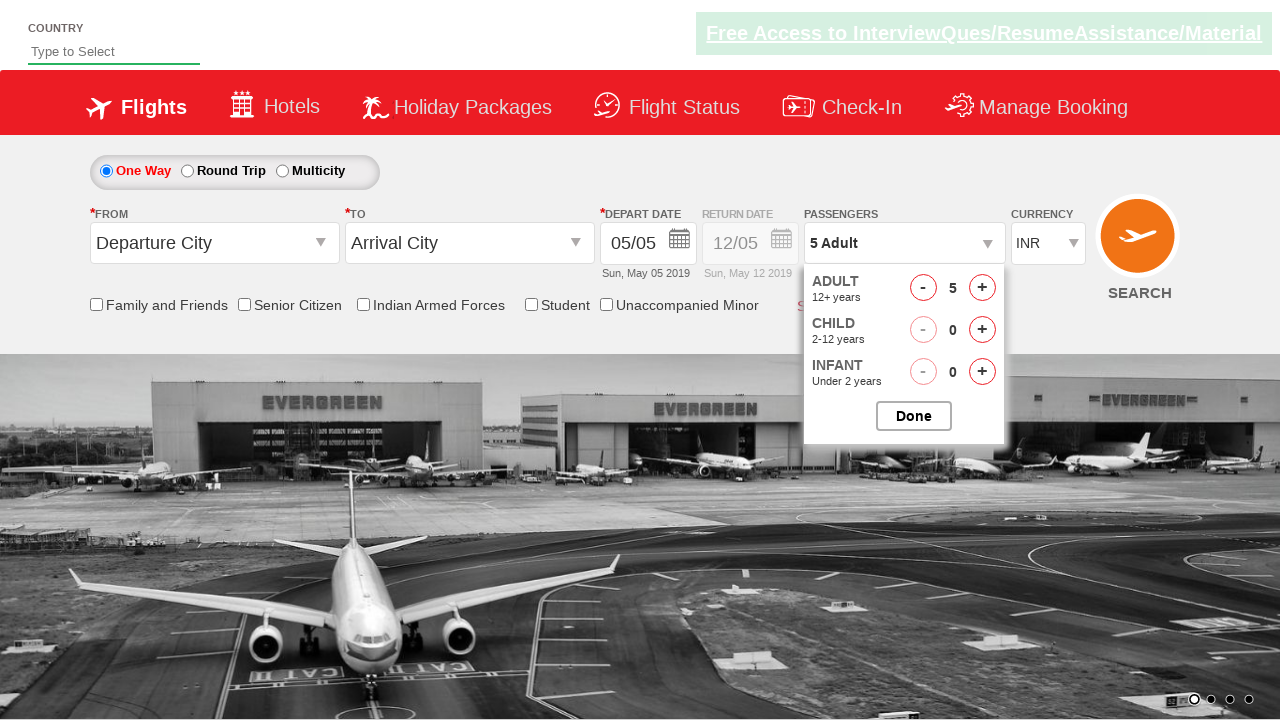

Increased adult count (click 5 of 5) at (982, 288) on #hrefIncAdt
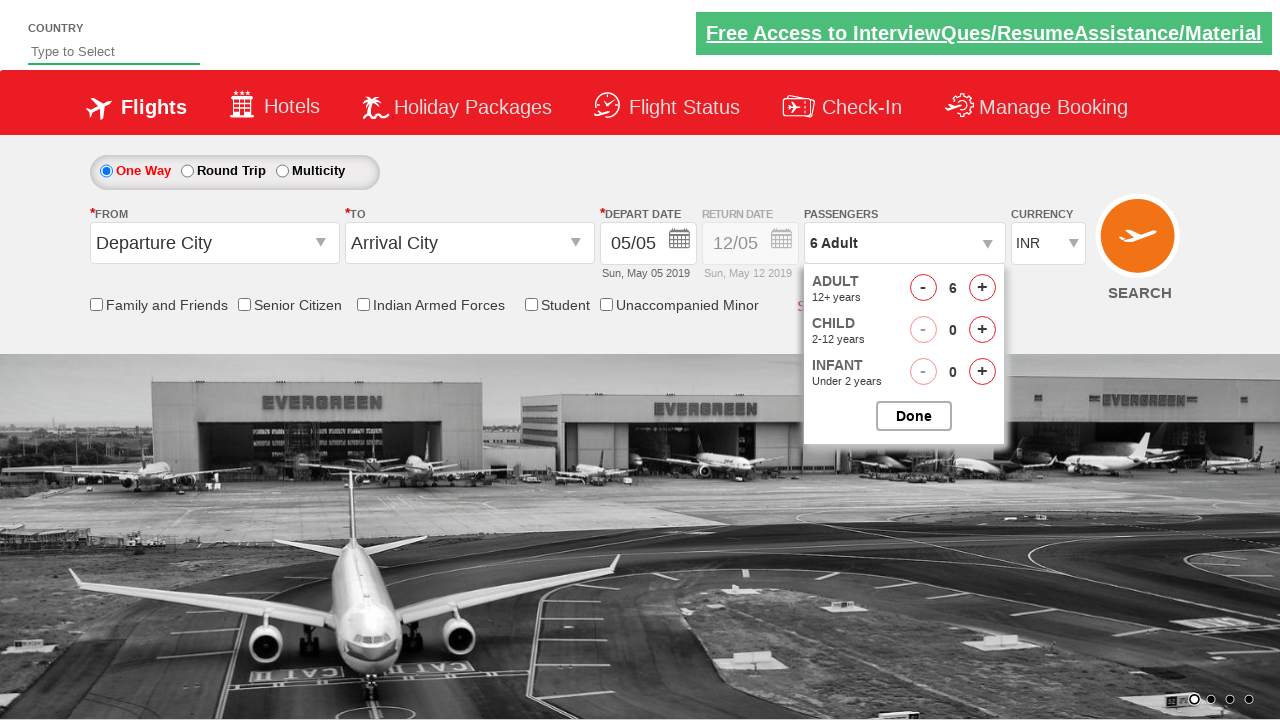

Increased children count (click 1 of 2) at (982, 330) on #hrefIncChd
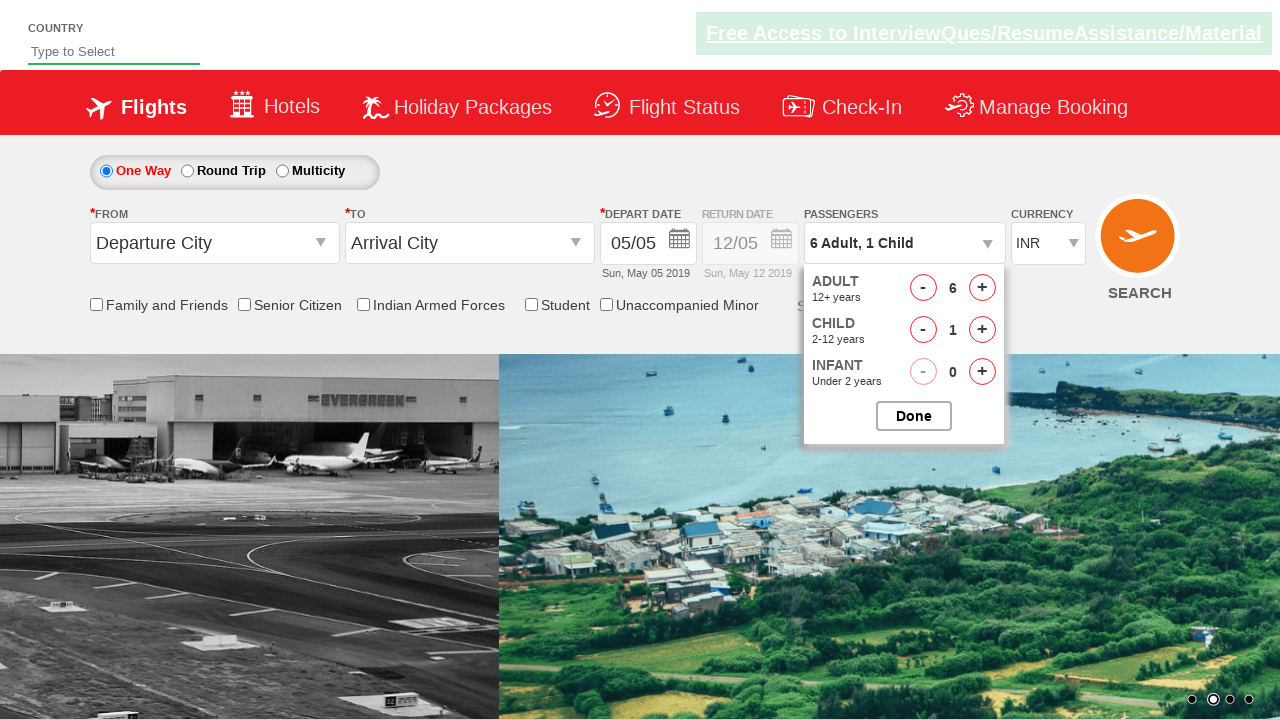

Increased children count (click 2 of 2) at (982, 330) on #hrefIncChd
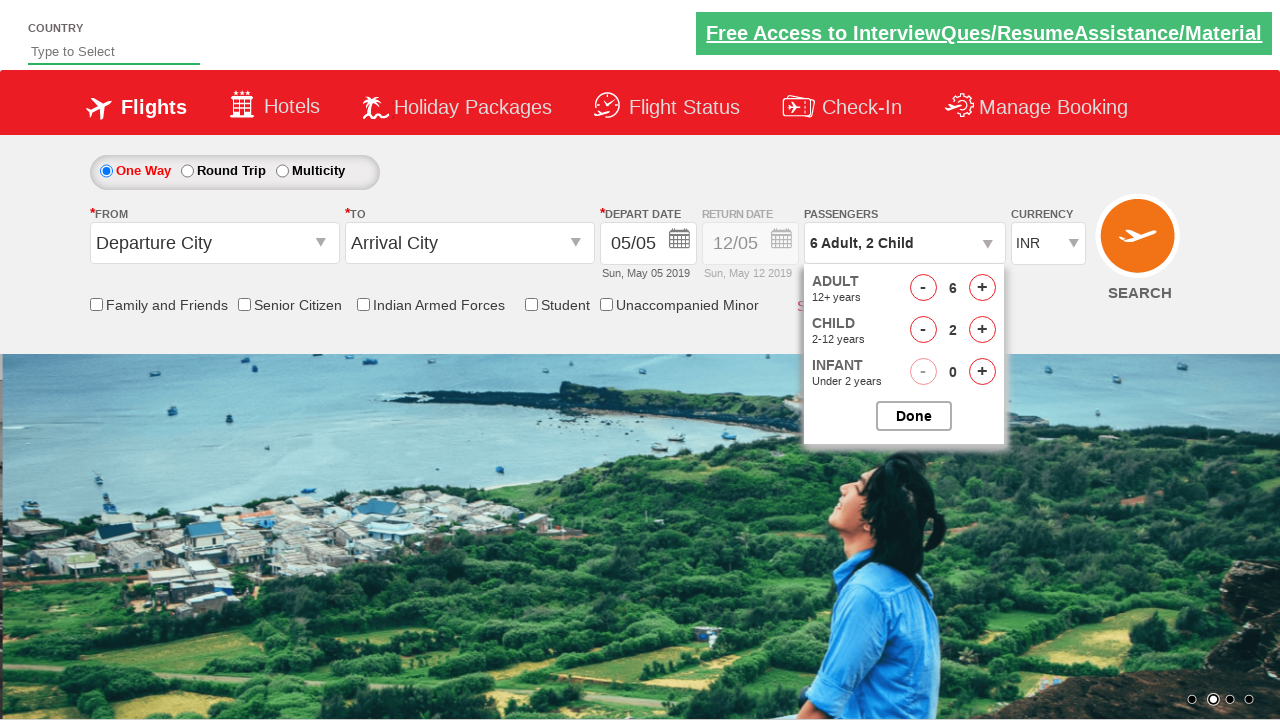

Increased infant count (click 1 of 2) at (982, 372) on #hrefIncInf
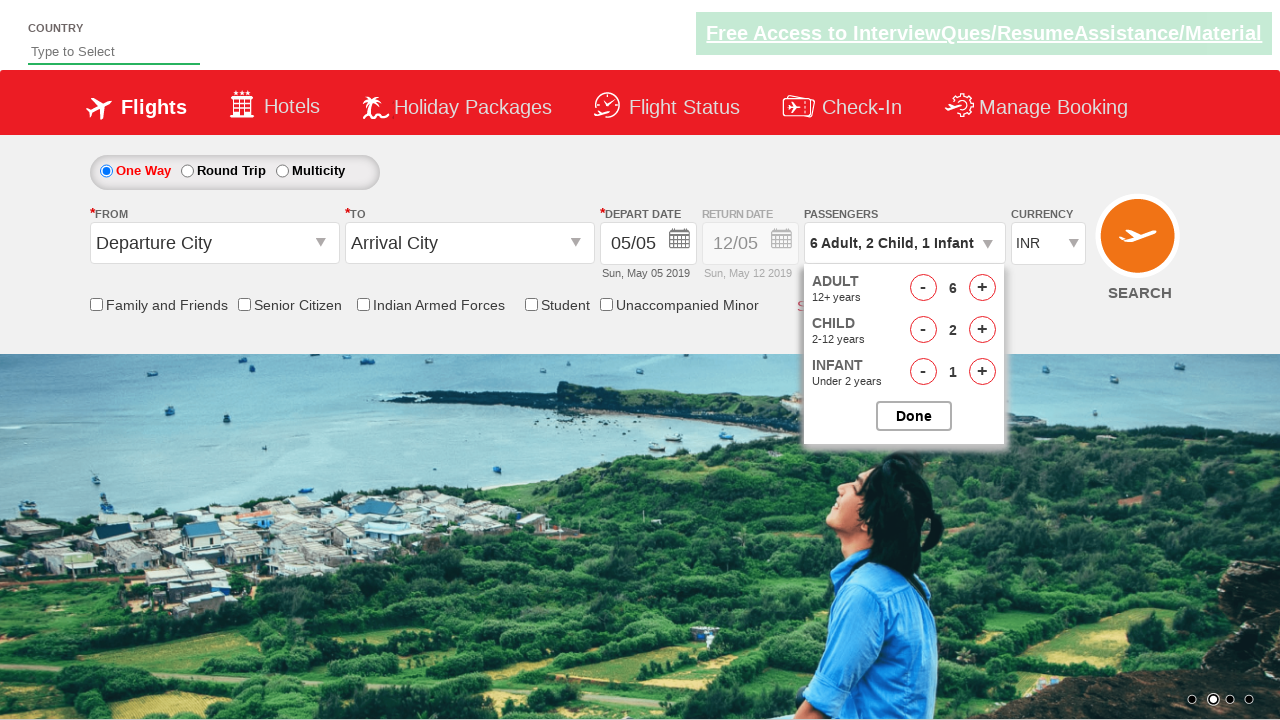

Increased infant count (click 2 of 2) at (982, 372) on #hrefIncInf
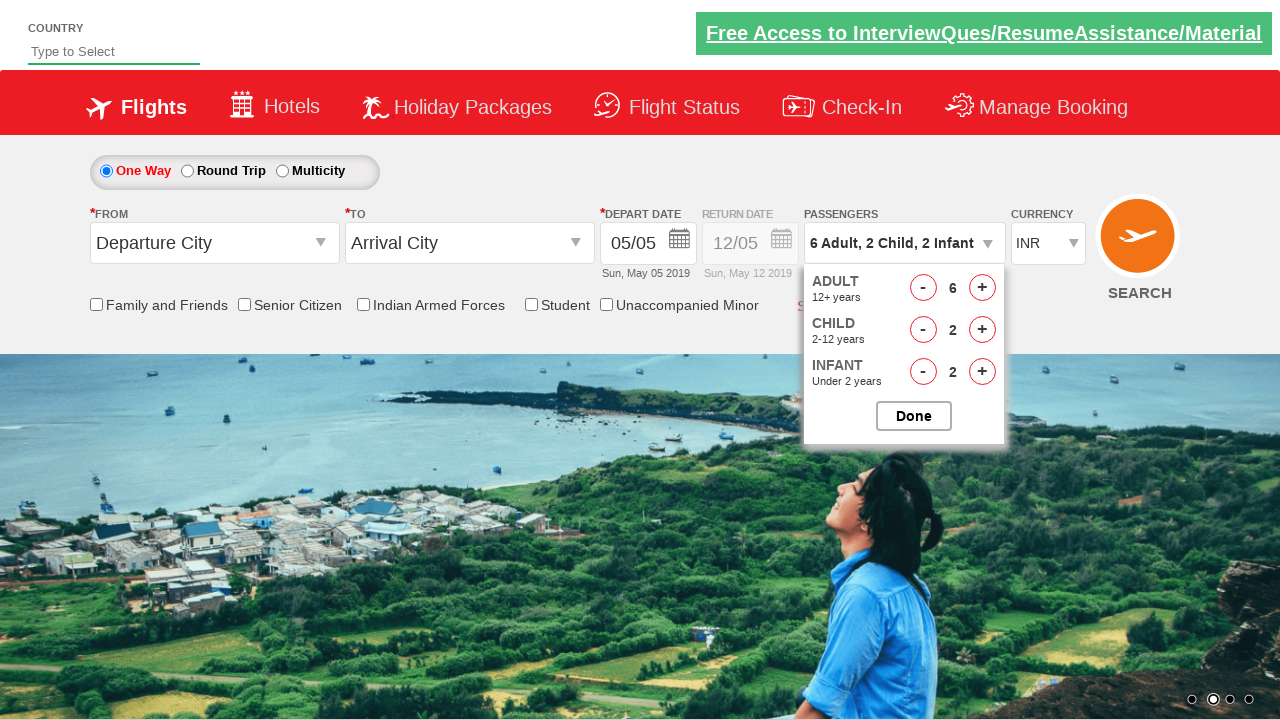

Closed passenger selection dropdown at (914, 416) on #btnclosepaxoption
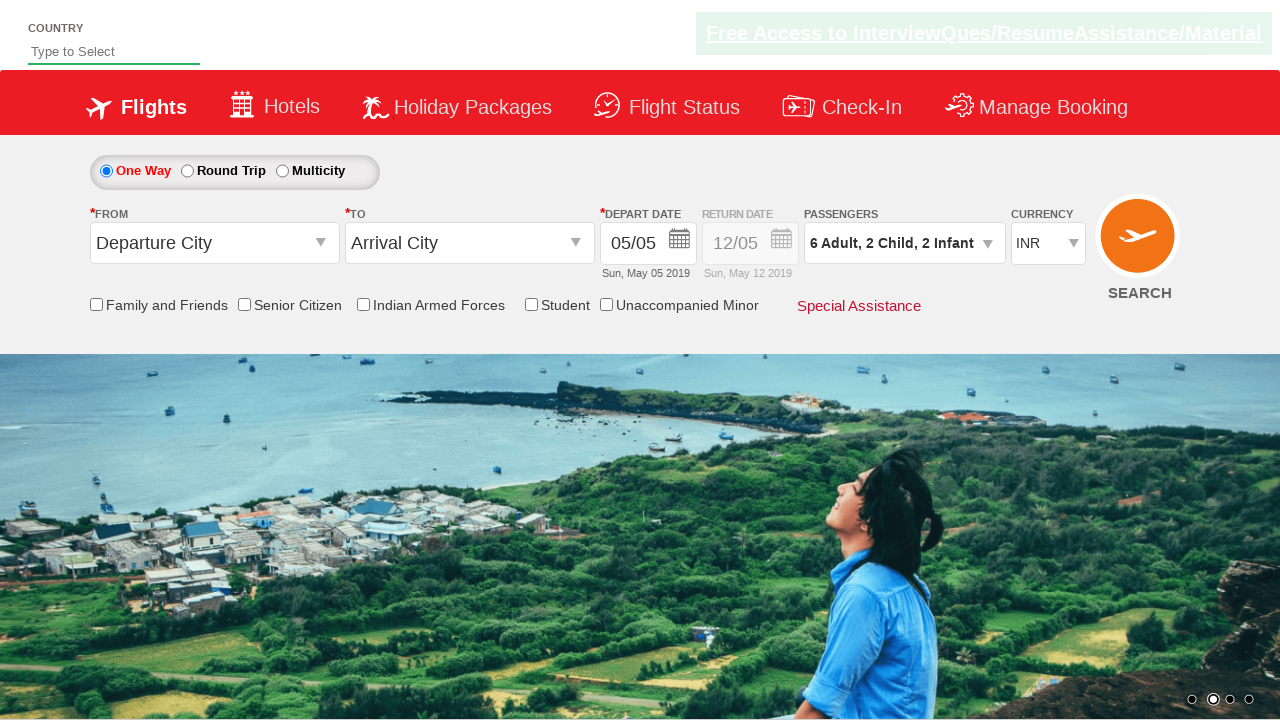

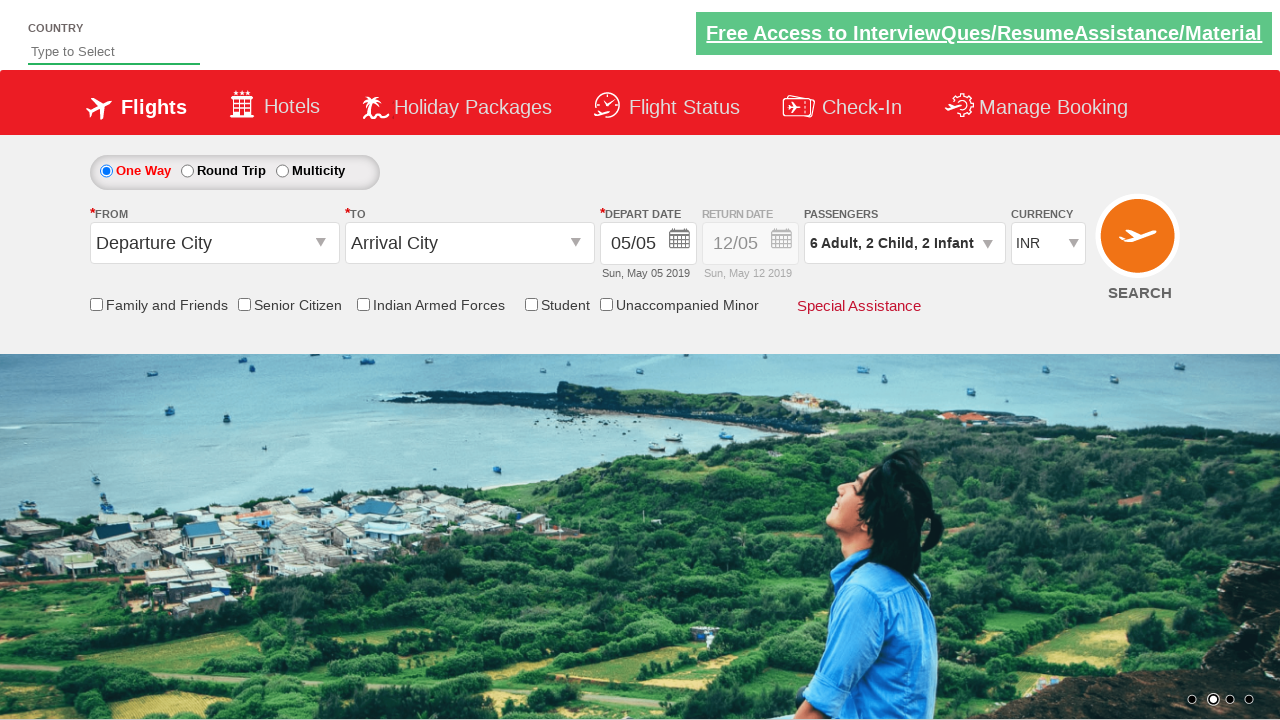